Tests keyboard interaction with the Python.org search field using action chains to demonstrate key down/up events and special key combinations

Starting URL: https://www.python.org/

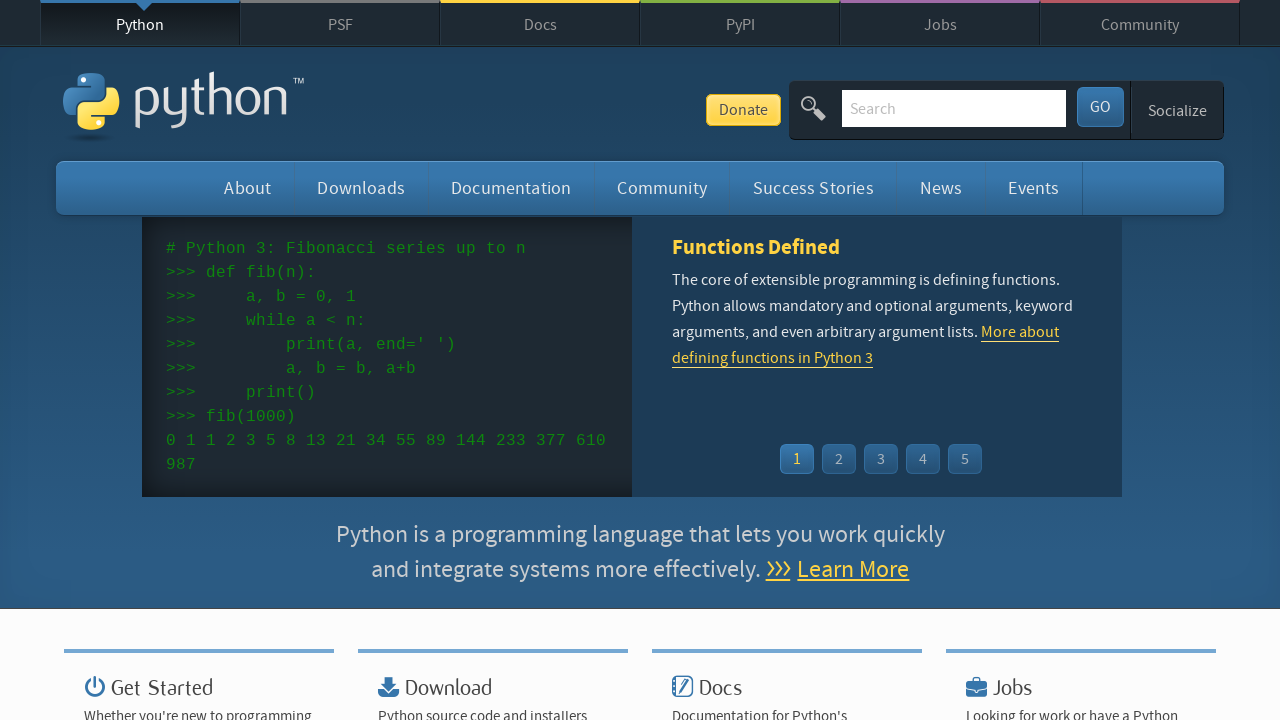

Clicked on the Python.org search field at (954, 108) on #id-search-field
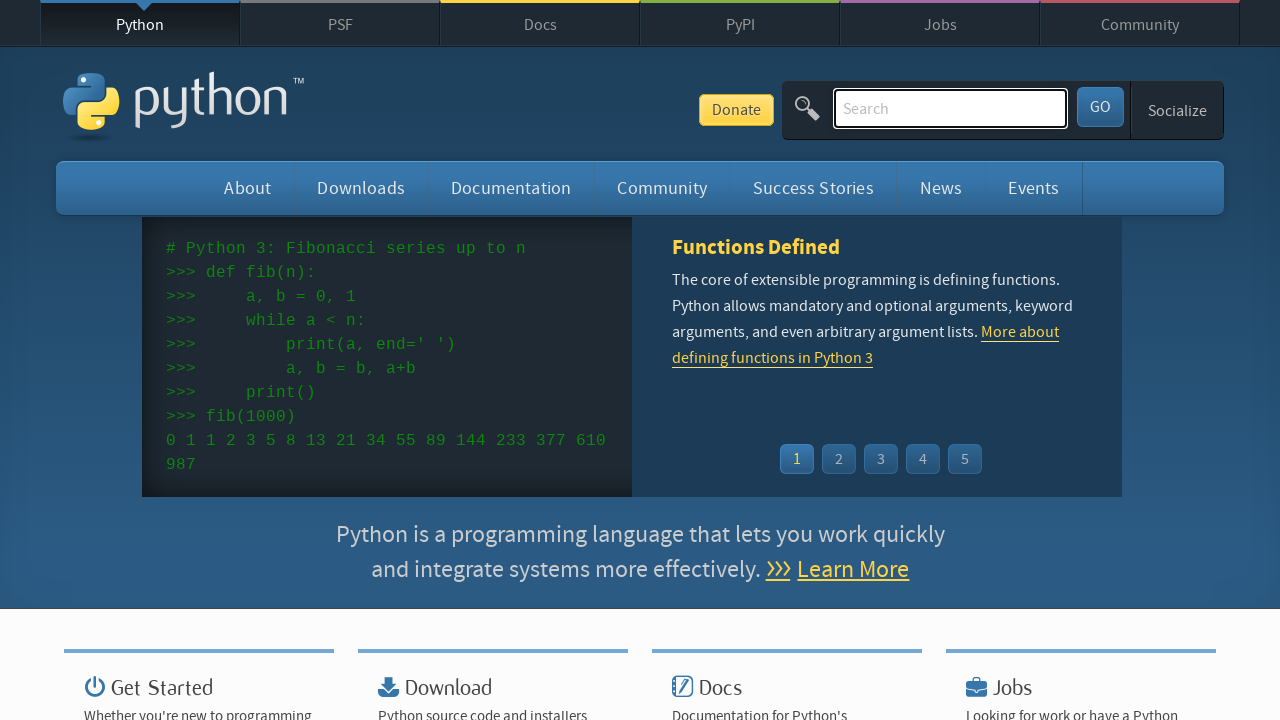

Pressed 'p' key on keyboard
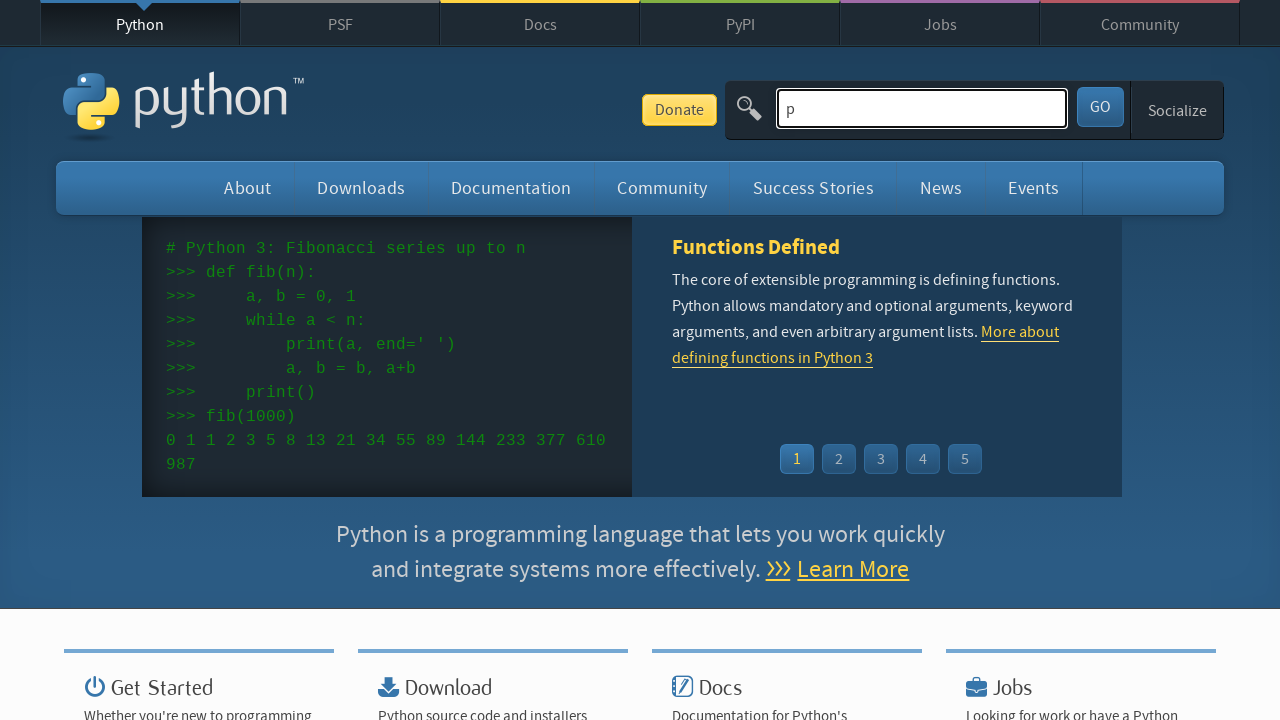

Pressed 'y' key on keyboard
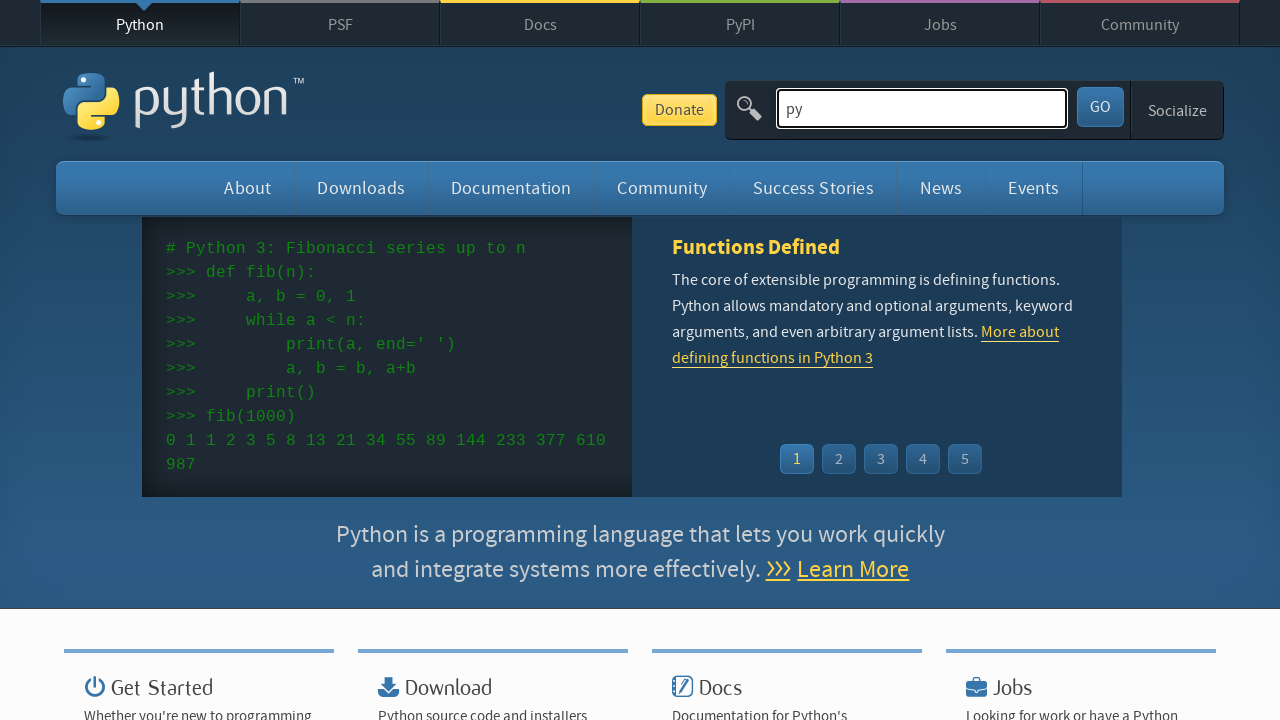

Typed 'I love Python' in the search field on #id-search-field
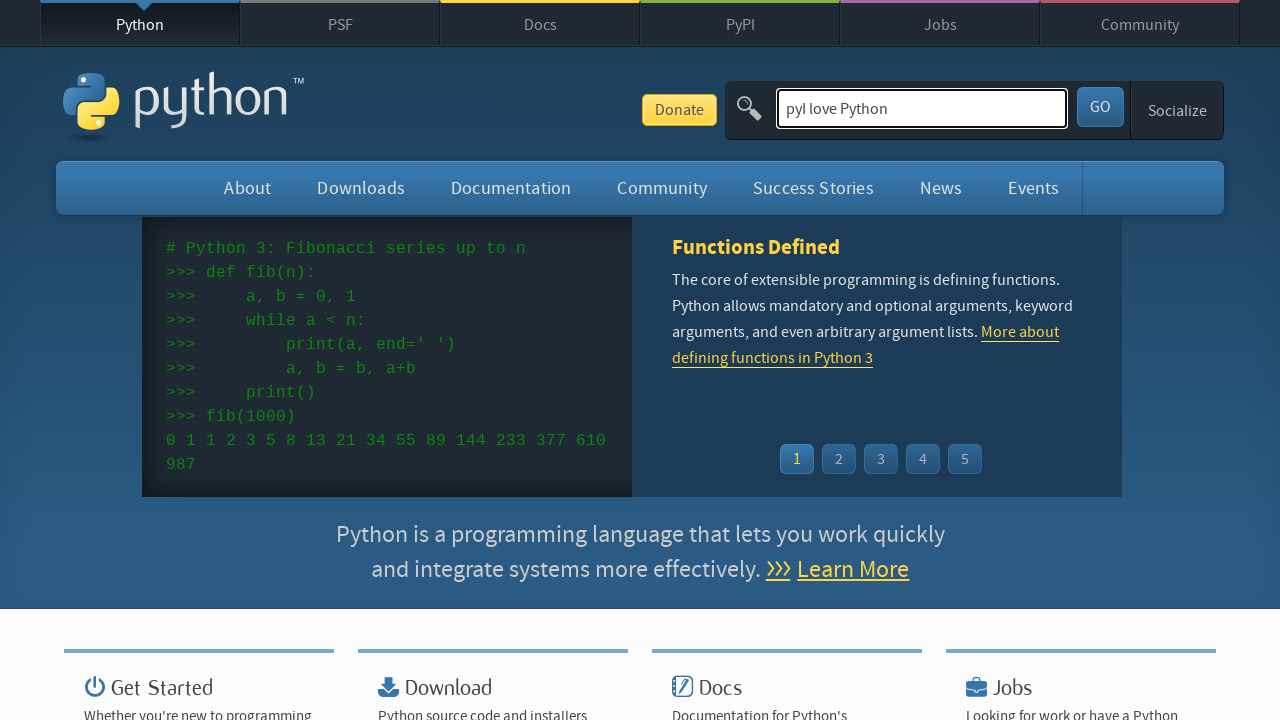

Held down Shift key
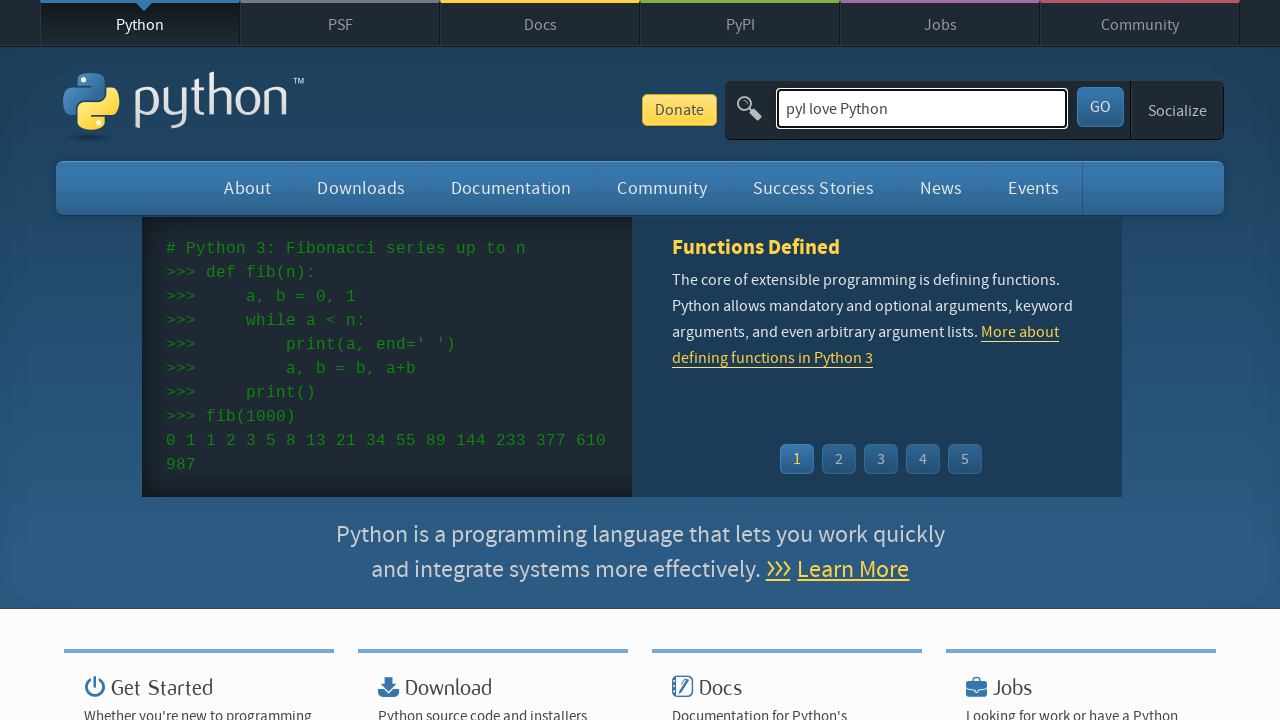

Typed 'iamnotbad' while Shift key was held down on #id-search-field
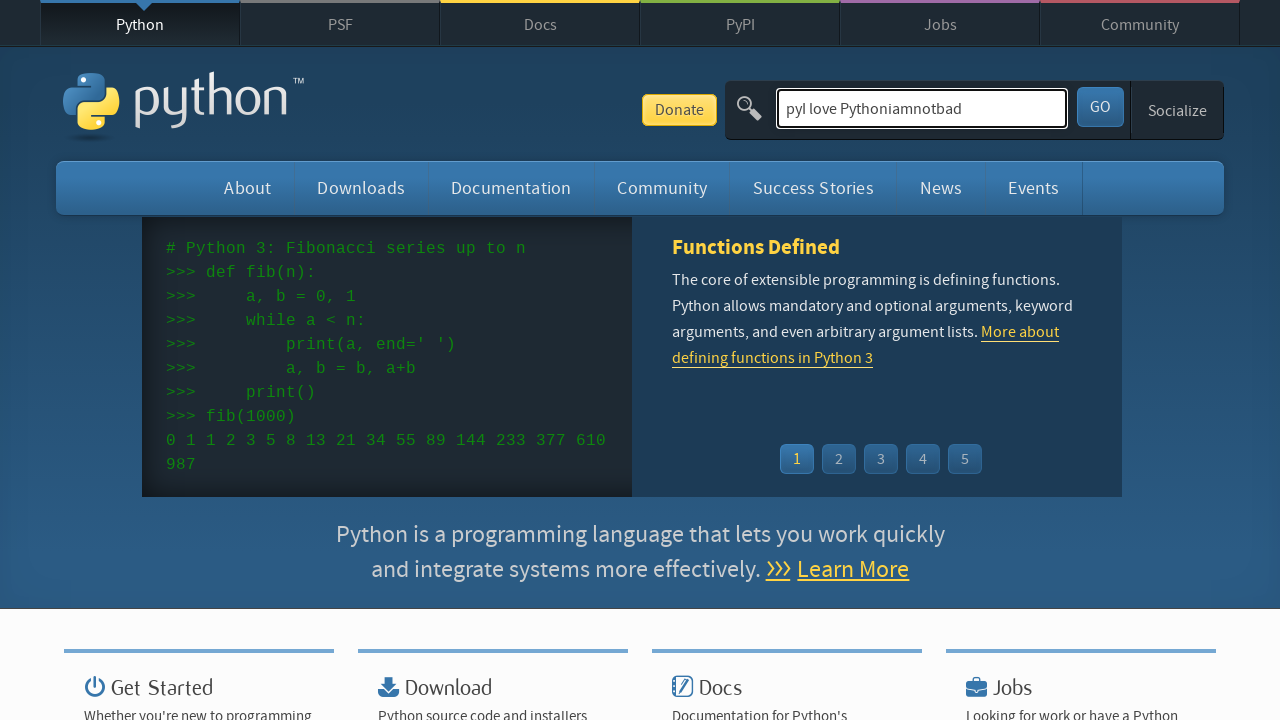

Released Shift key
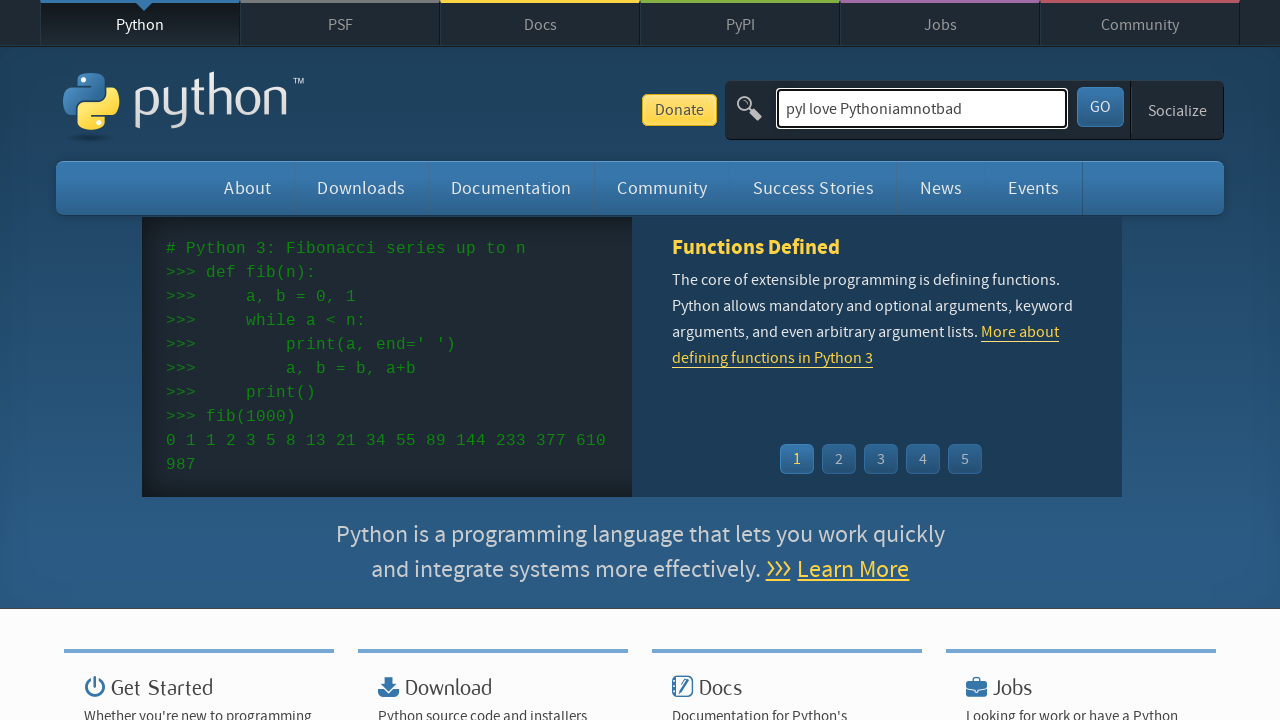

Pressed Space key
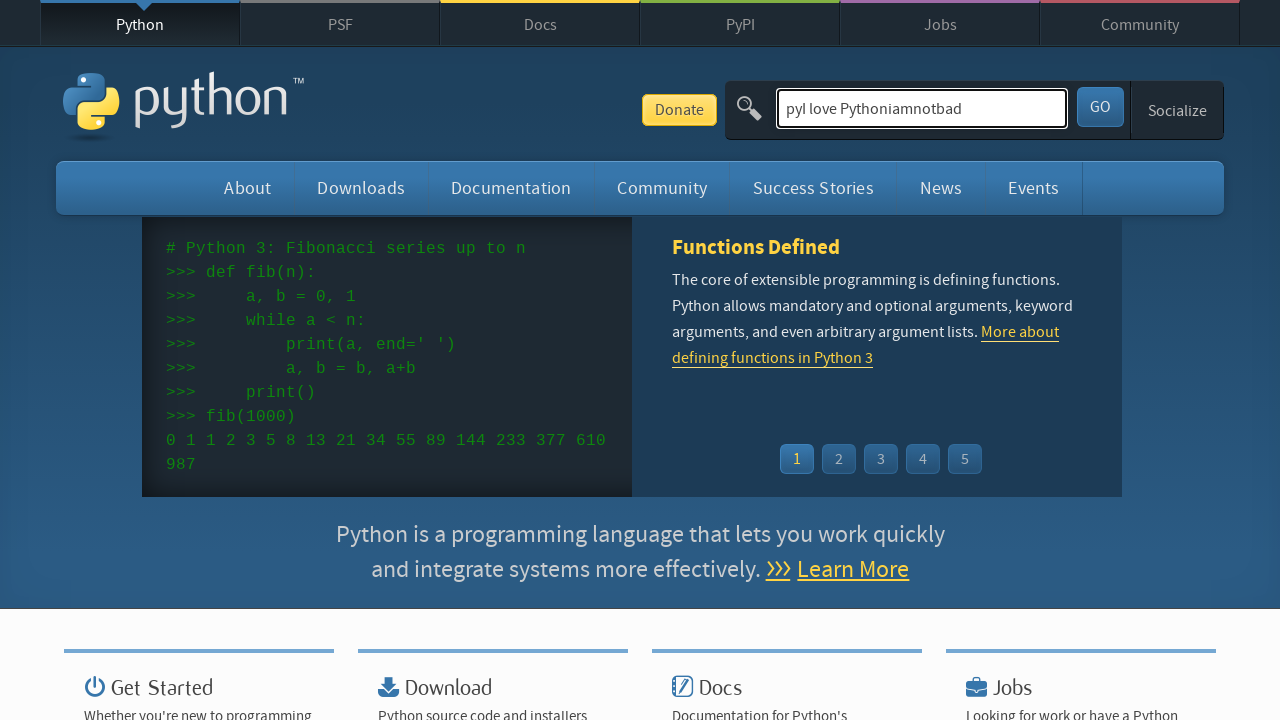

Typed 'Mannn' in the search field on #id-search-field
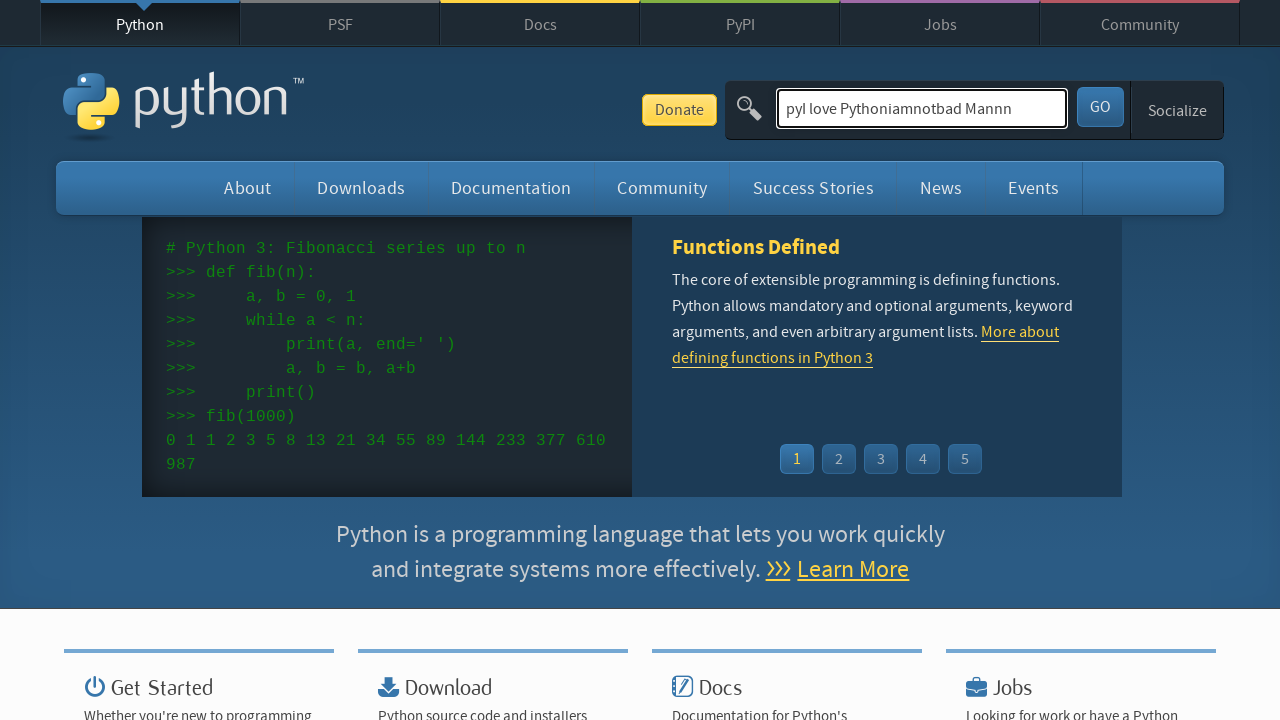

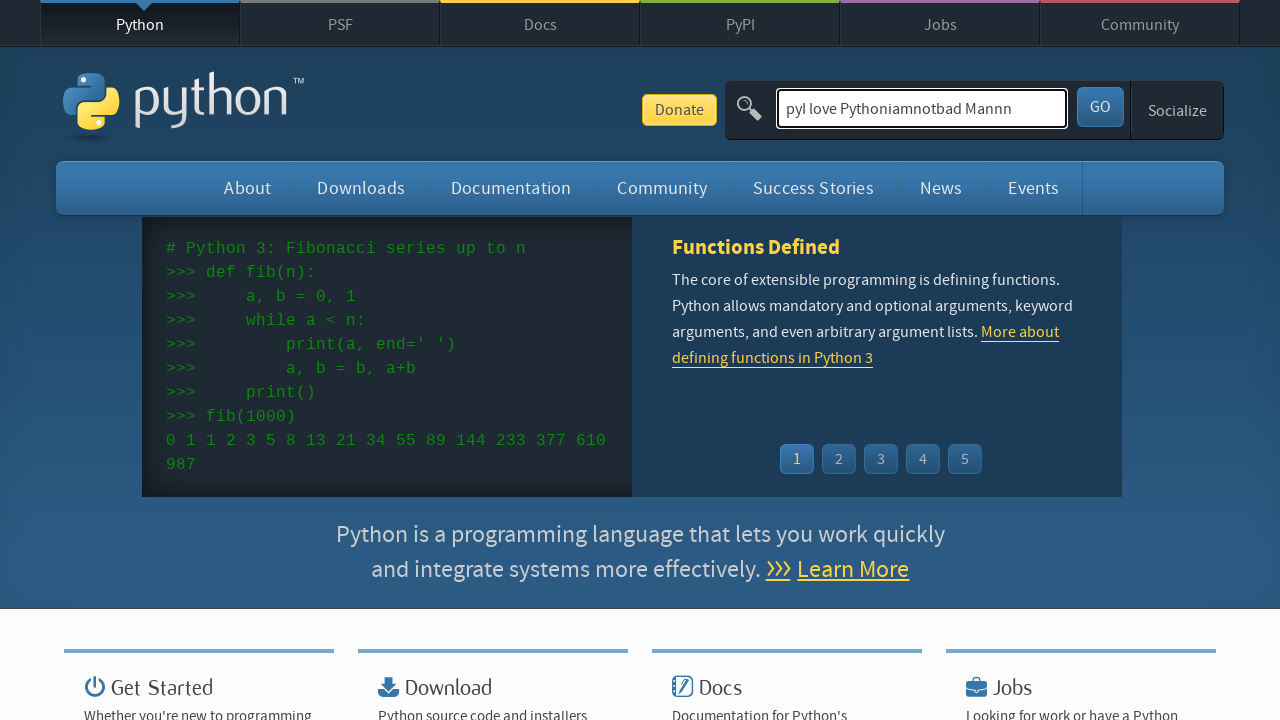